Tests opening a new tab, verifying content on the new tab, navigating back to original page to click Elements, then verifying the new tab URL

Starting URL: https://demoqa.com/browser-windows

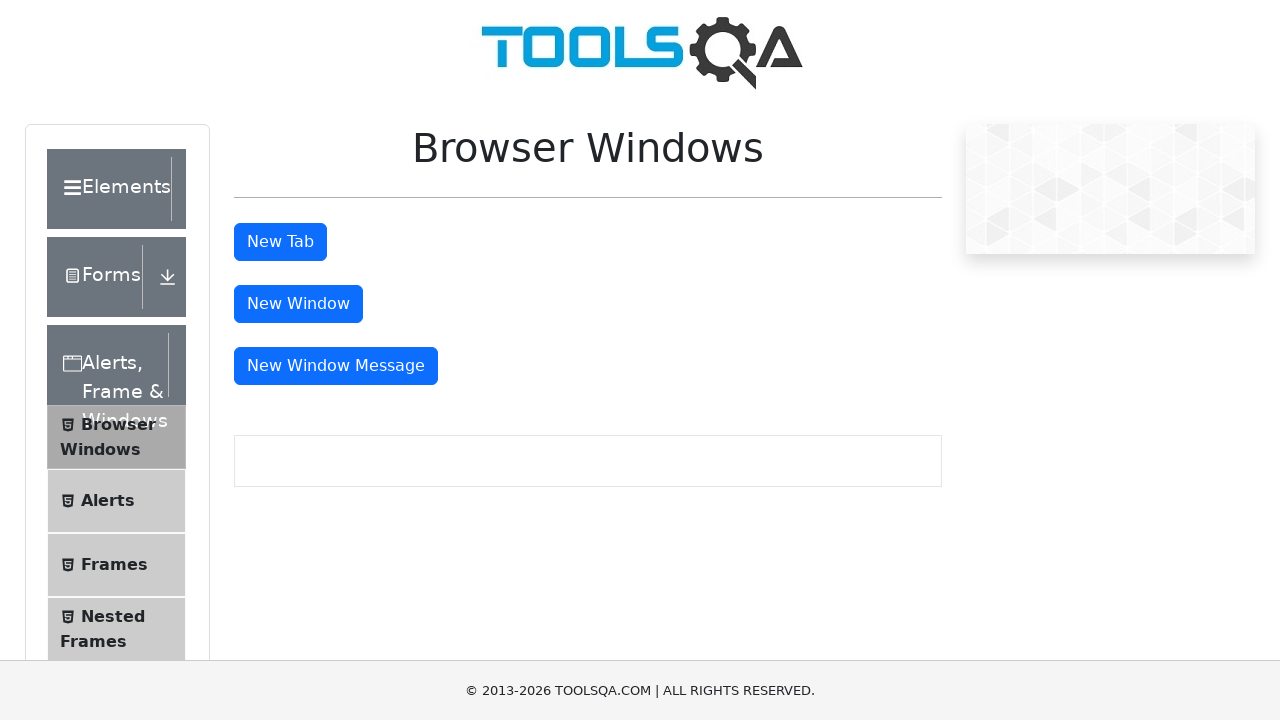

Clicked new tab button at (280, 242) on #tabButton
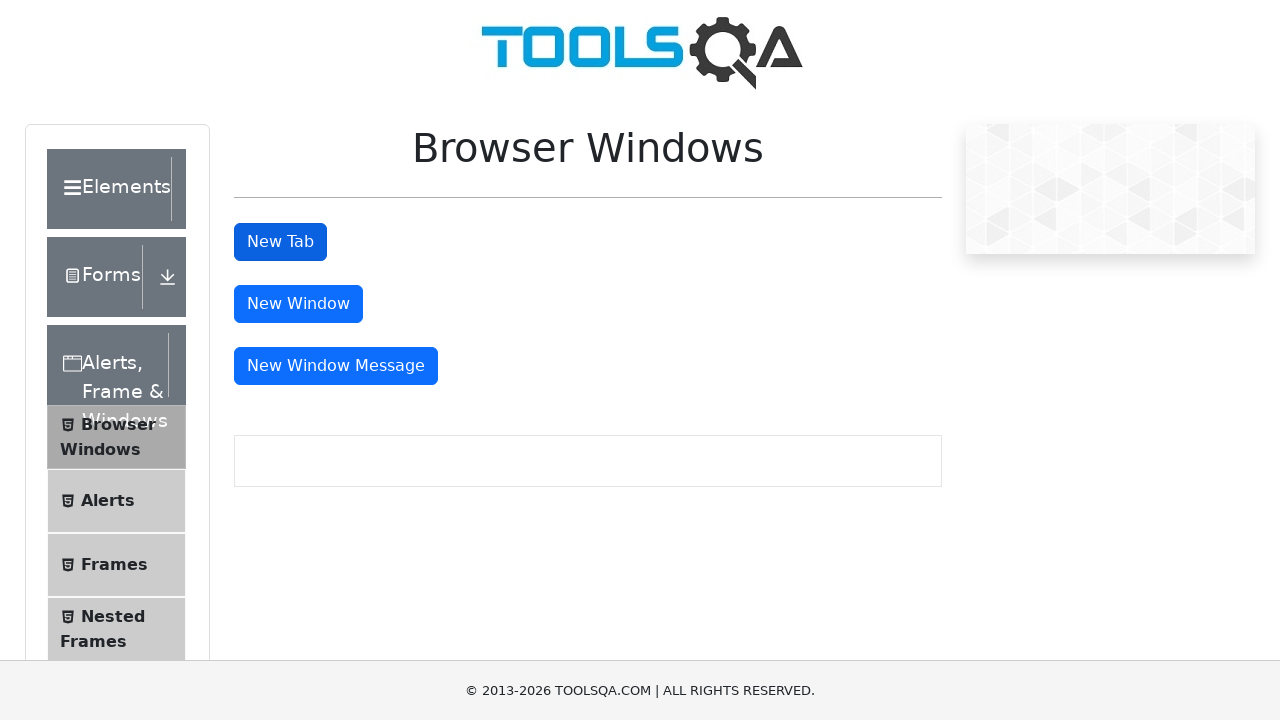

Clicked new tab button again and new page opened at (280, 242) on #tabButton
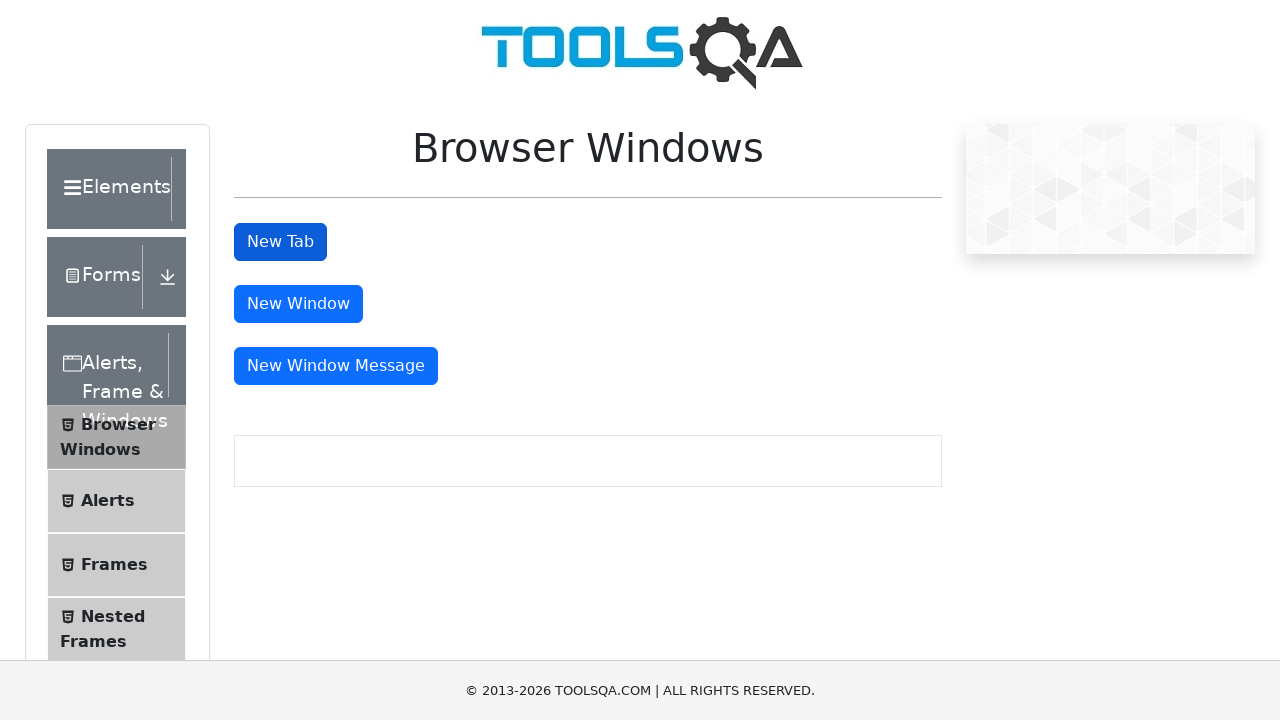

New page loaded completely
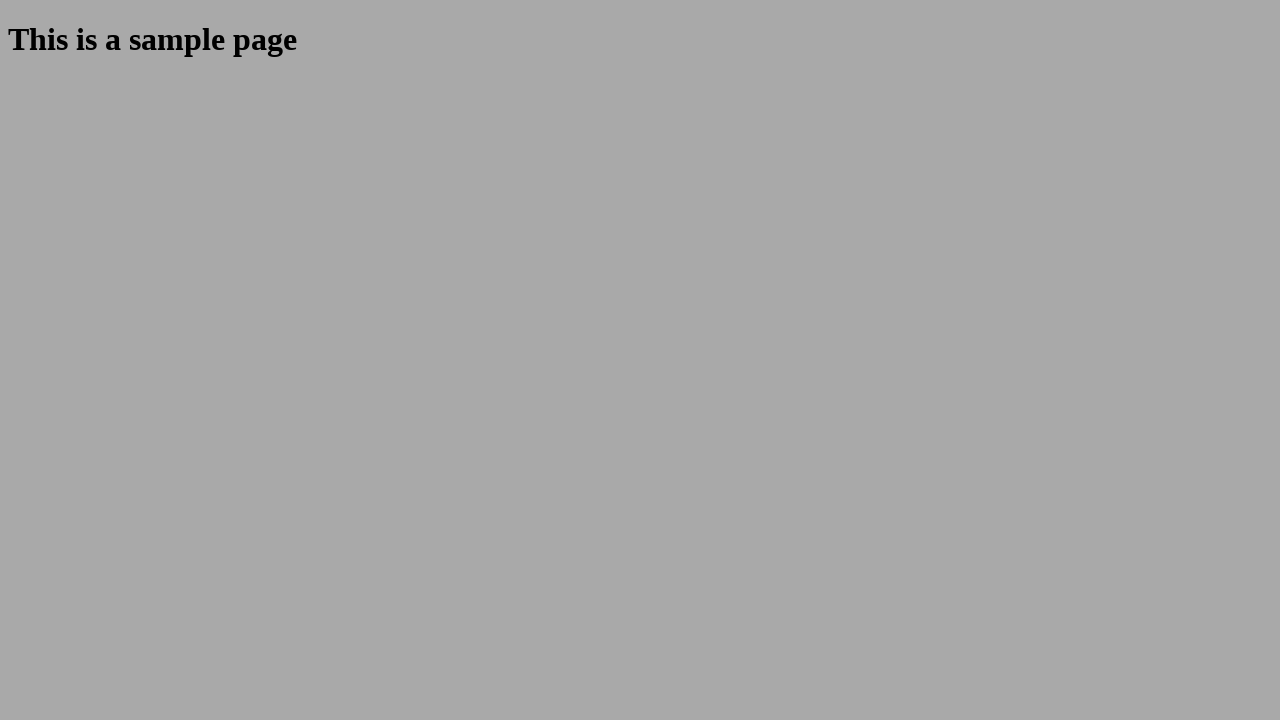

Verified 'This is a sample page' text is visible on new tab
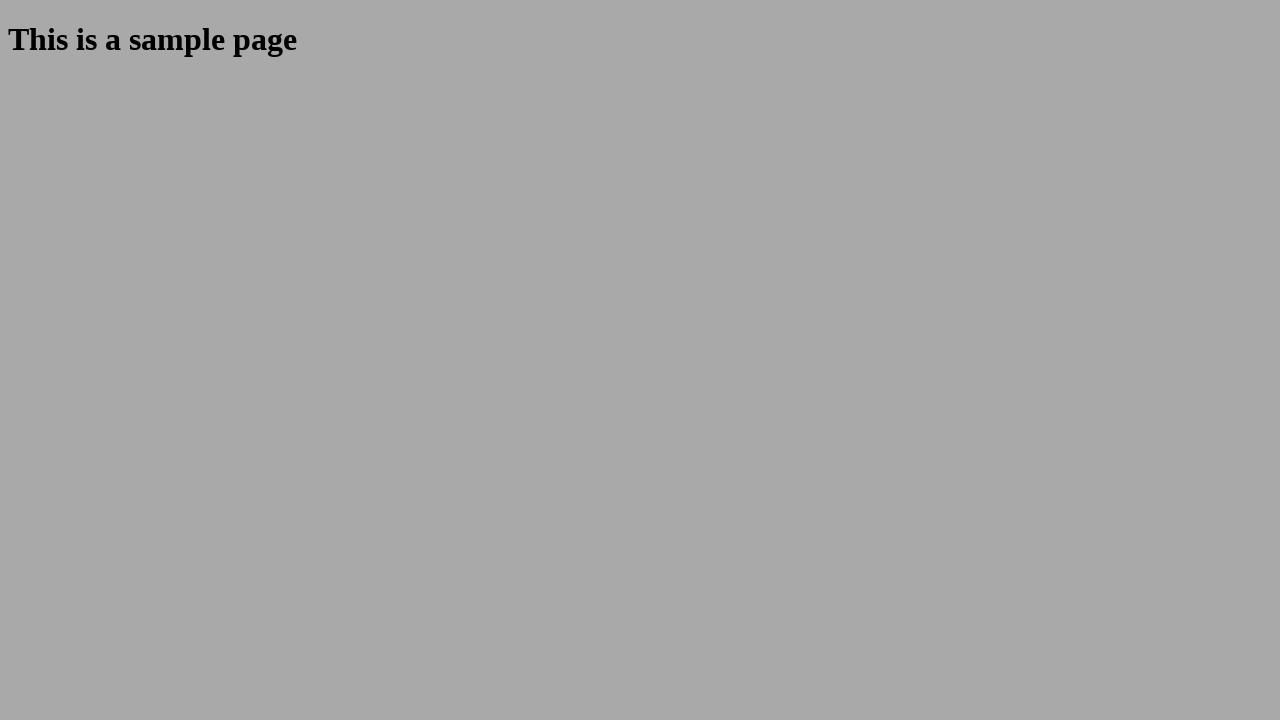

Brought original page to front
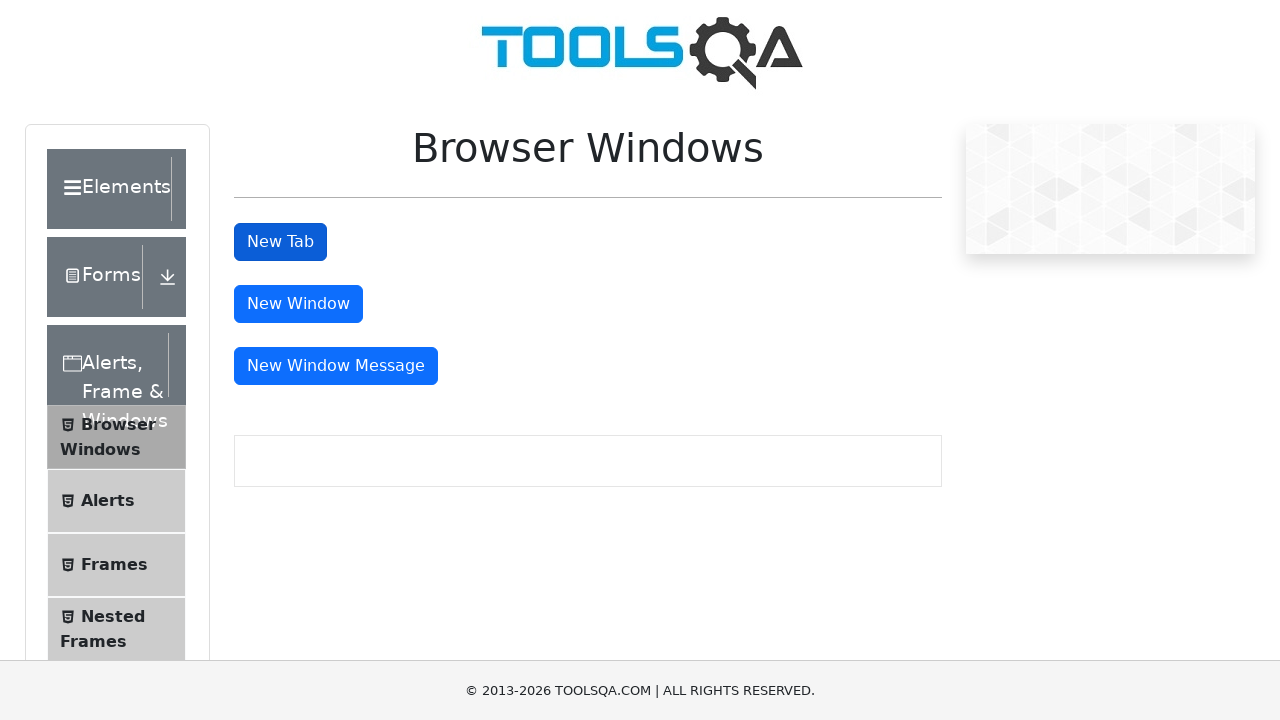

Clicked Elements button on original page at (109, 189) on xpath=//div[text()='Elements']
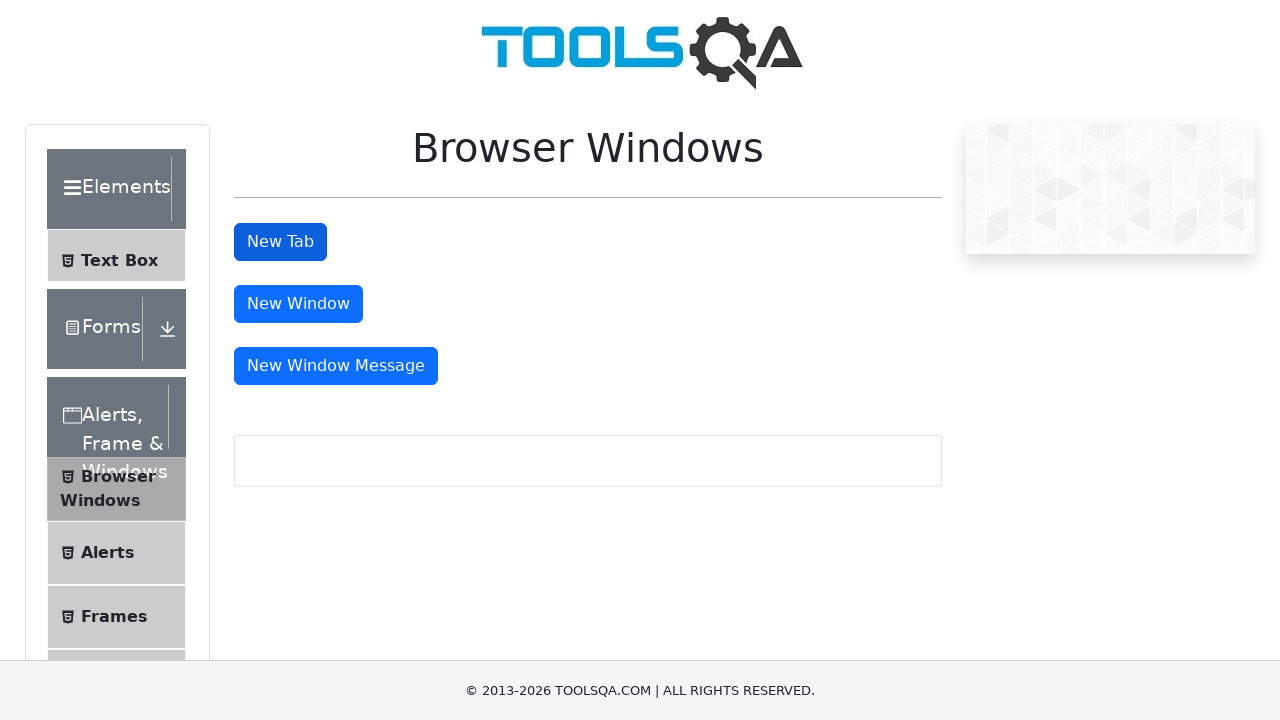

Brought new page to front
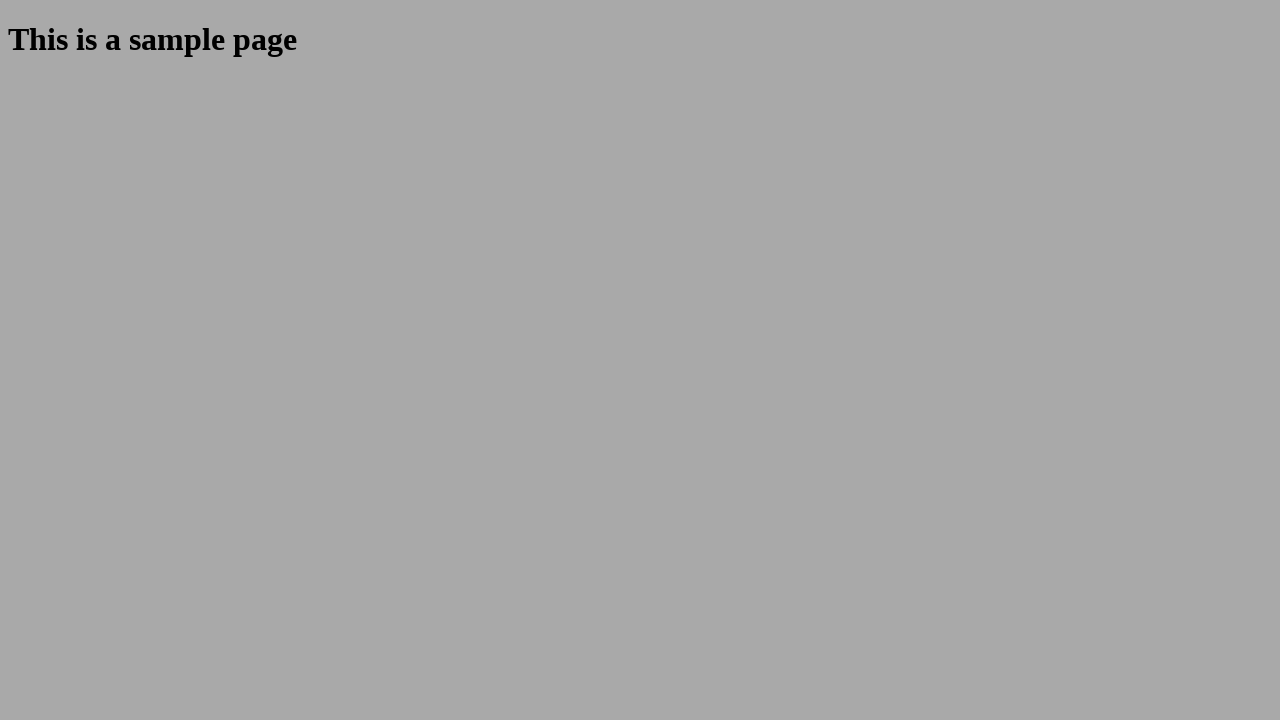

Verified new page URL is https://demoqa.com/sample
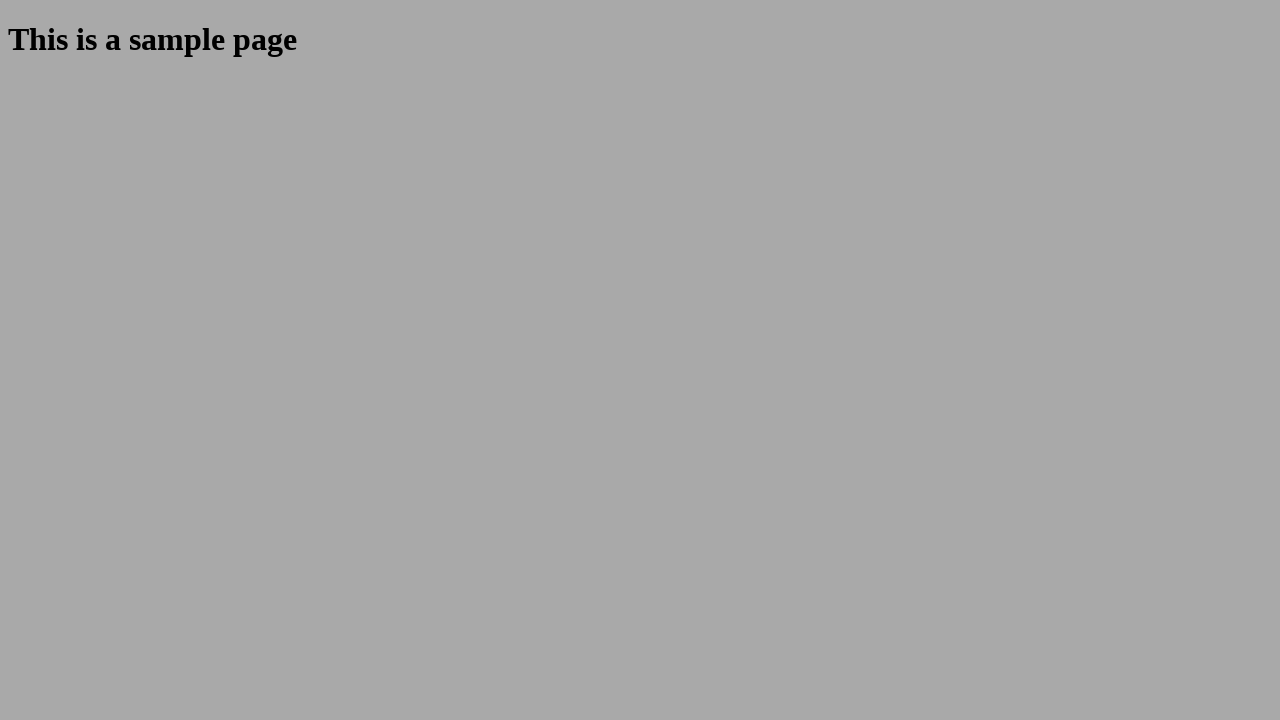

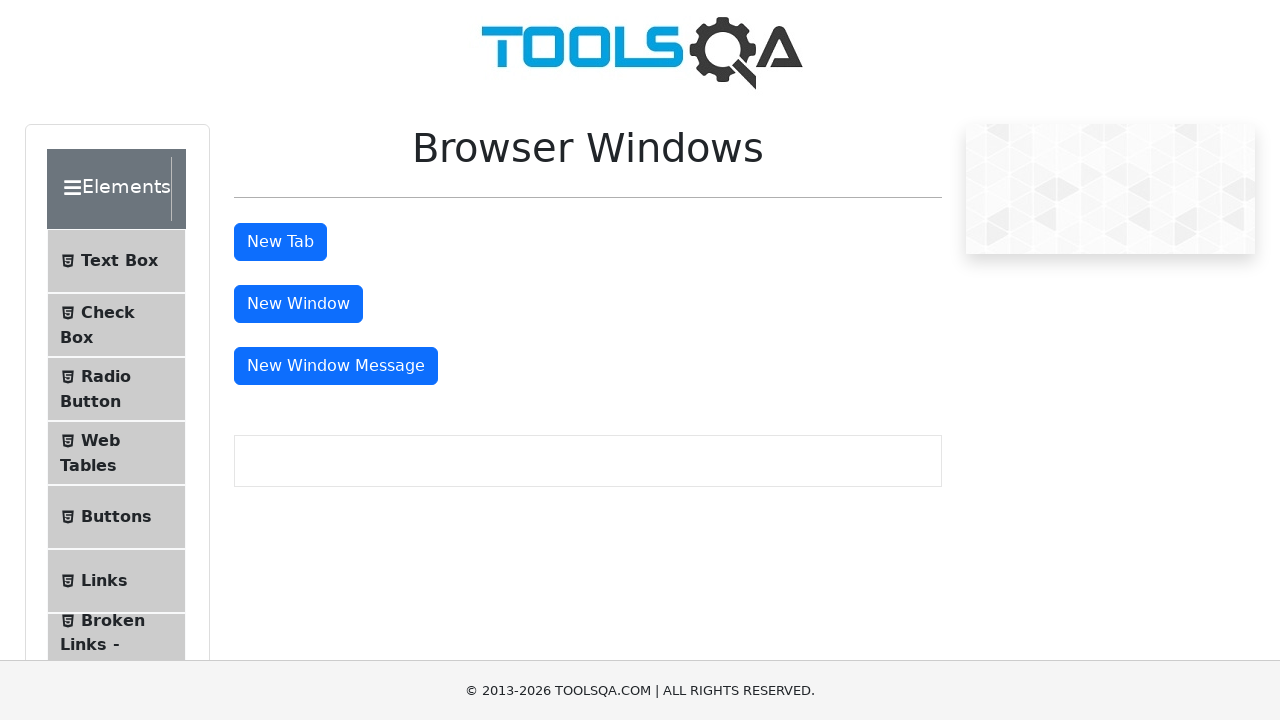